Tests product pagination by clicking next and previous page buttons

Starting URL: https://www.demoblaze.com

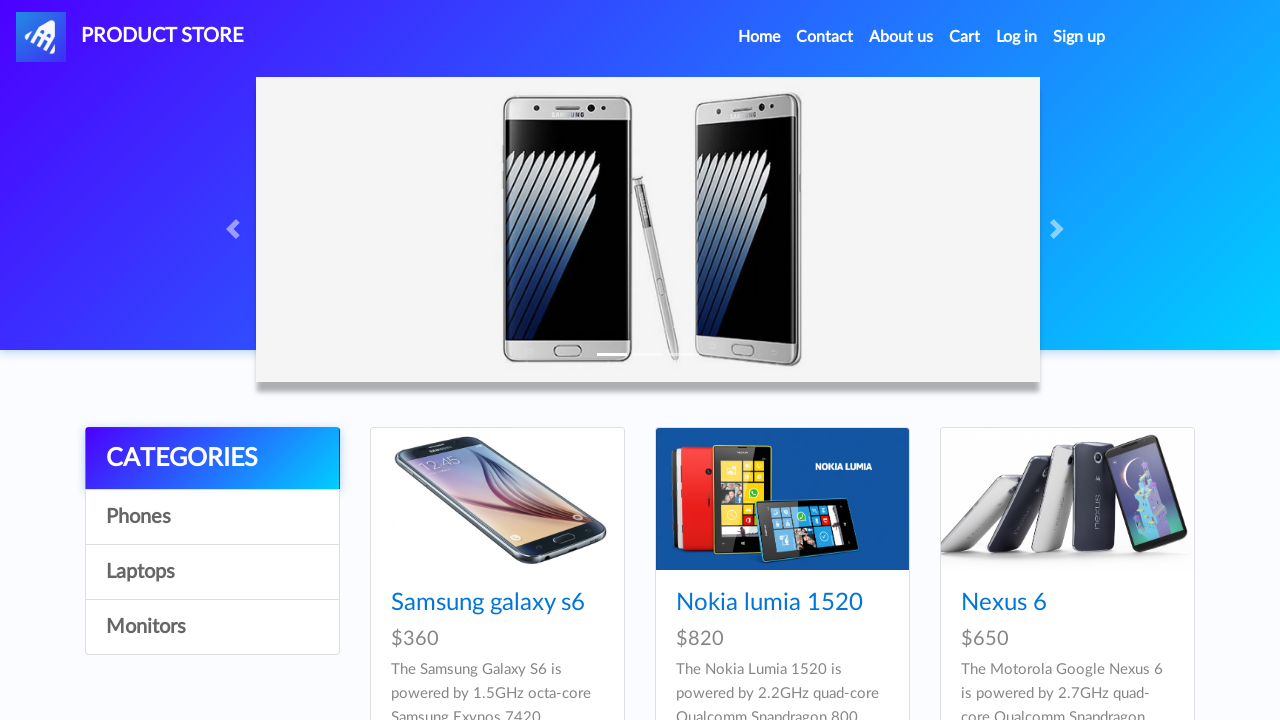

Clicked next page button to navigate to next product page at (1166, 385) on #next2
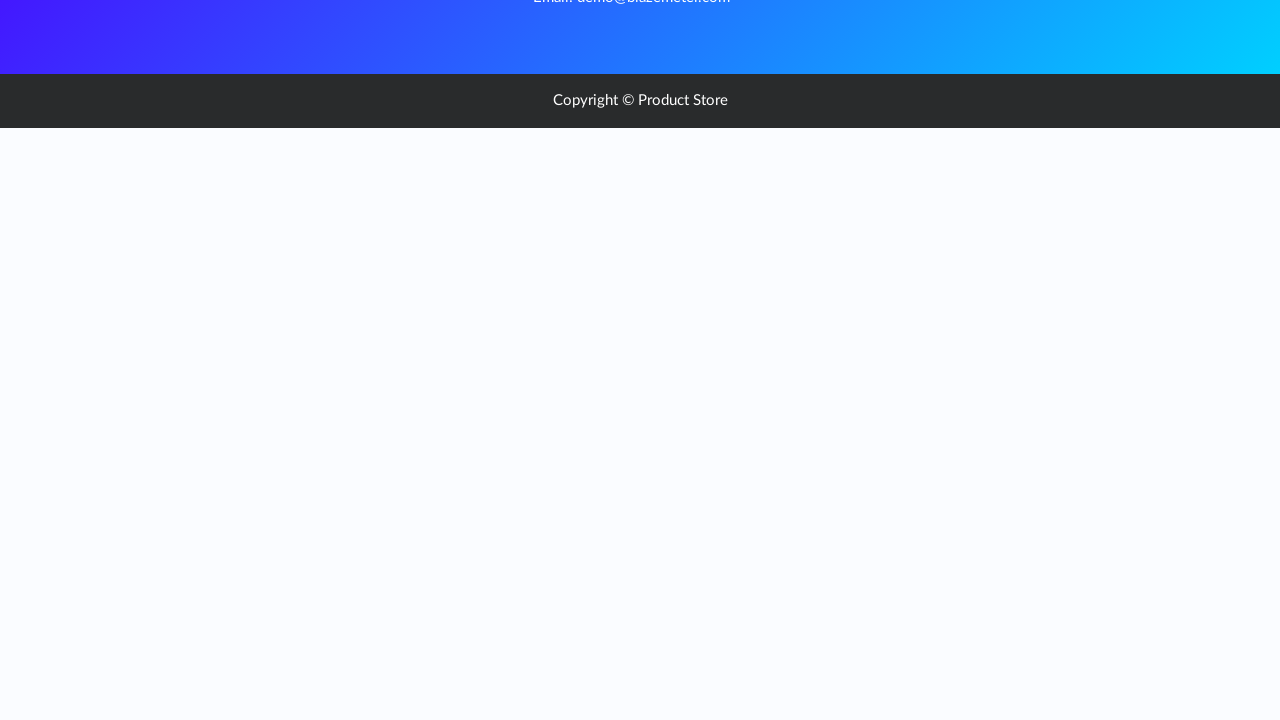

Clicked previous page button to navigate back to previous product page at (1153, 626) on #prev2
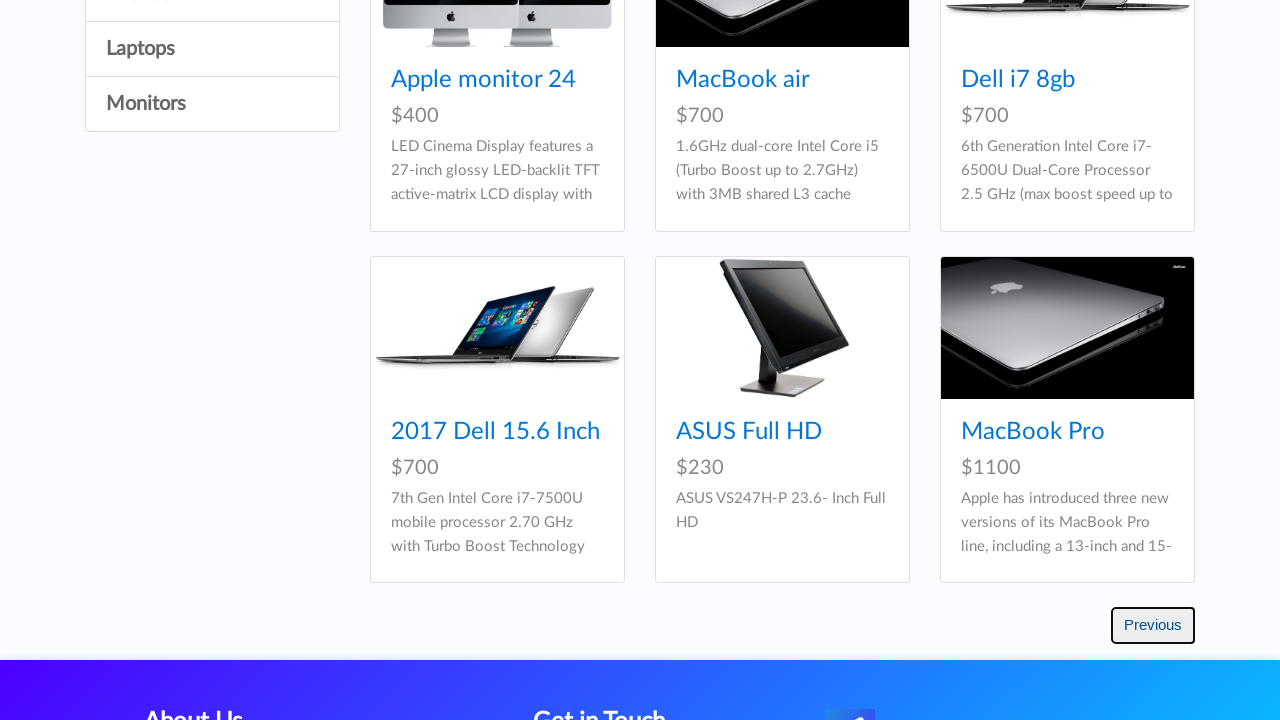

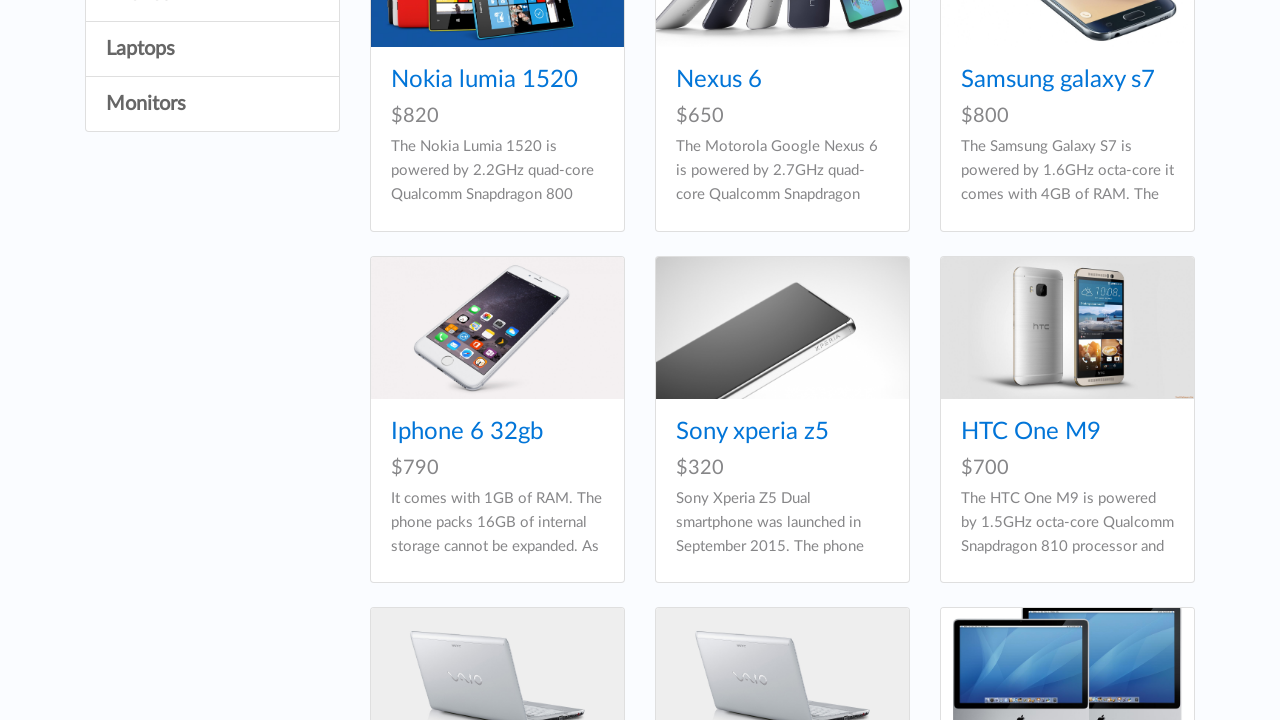